Simple test that navigates to the QSpiders website homepage and verifies the page loads successfully

Starting URL: https://qspiders.com/

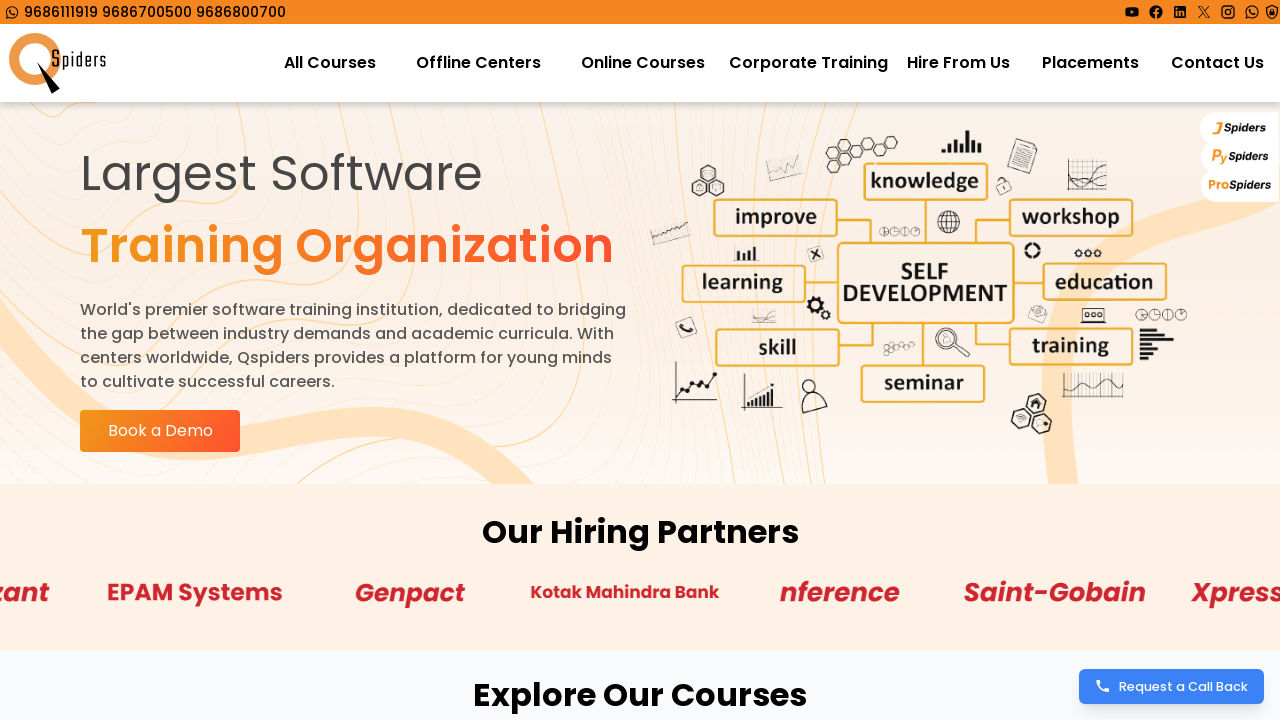

Waited for page to reach domcontentloaded state
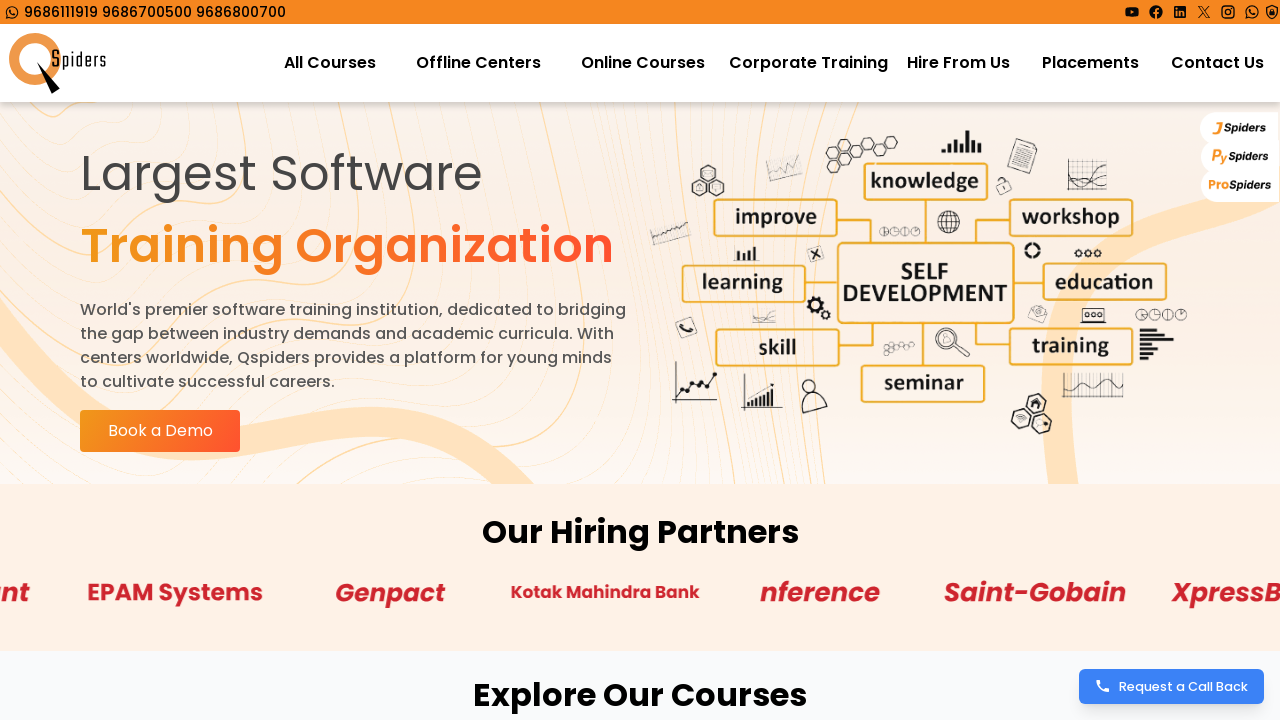

Verified body element is present on QSpiders homepage
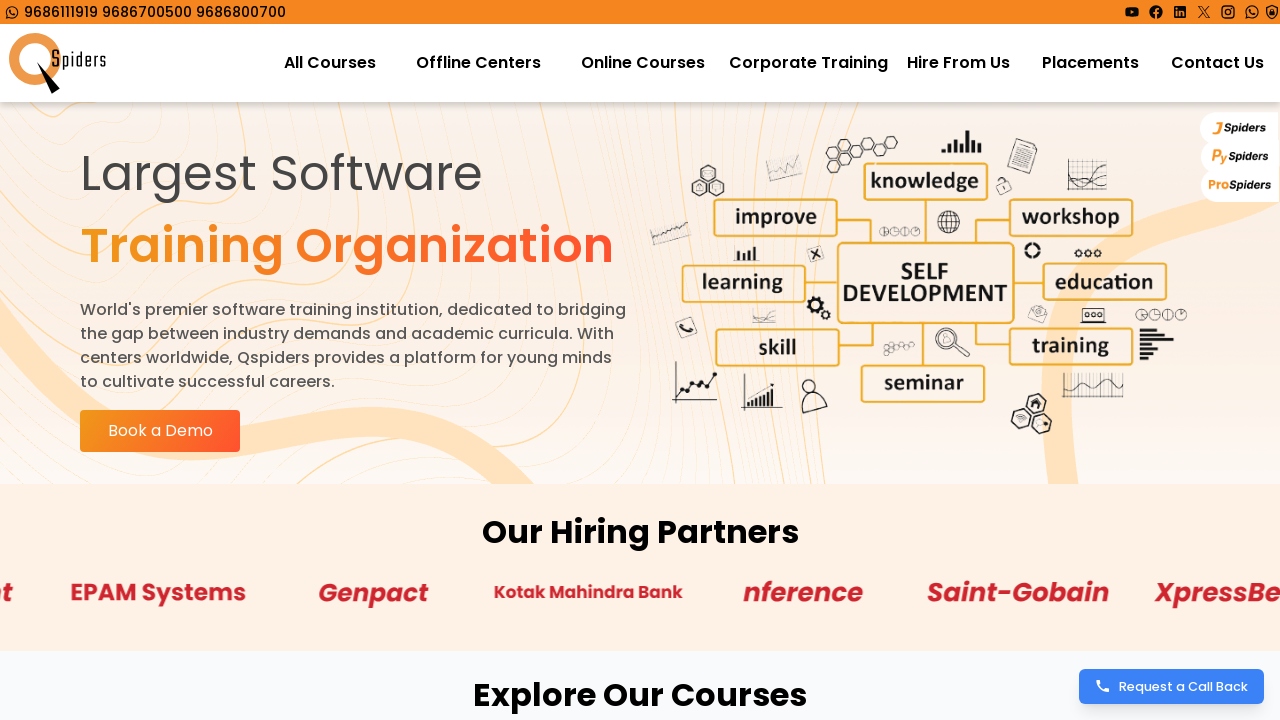

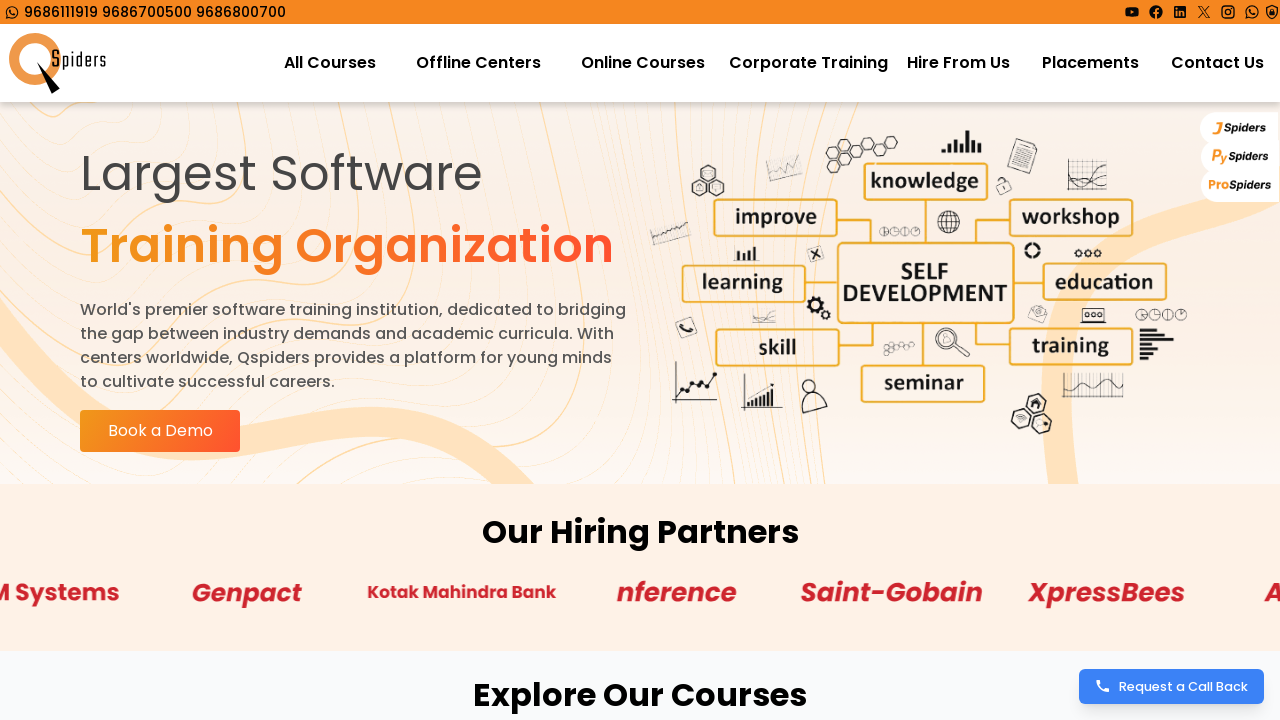